Clicks on Swiggy One link and handles popup

Starting URL: https://www.swiggy.com/

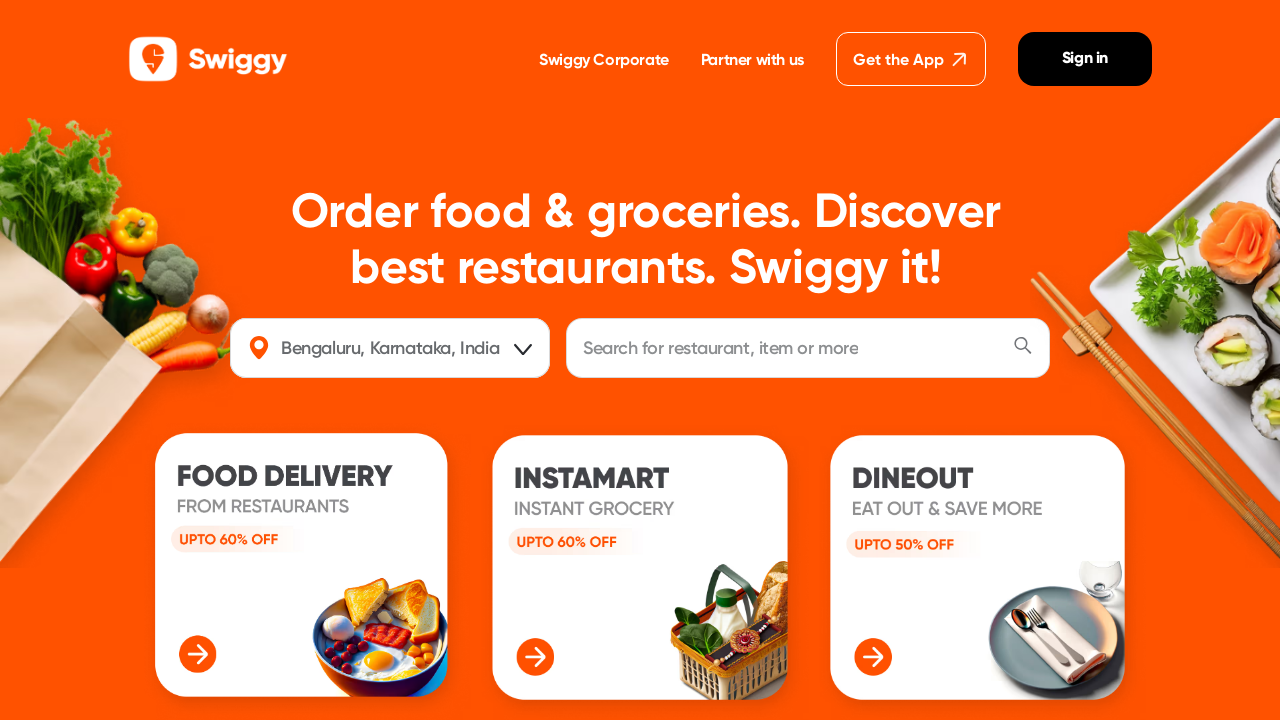

Clicked on Swiggy One link at (495, 361) on internal:role=link[name="Swiggy One"i]
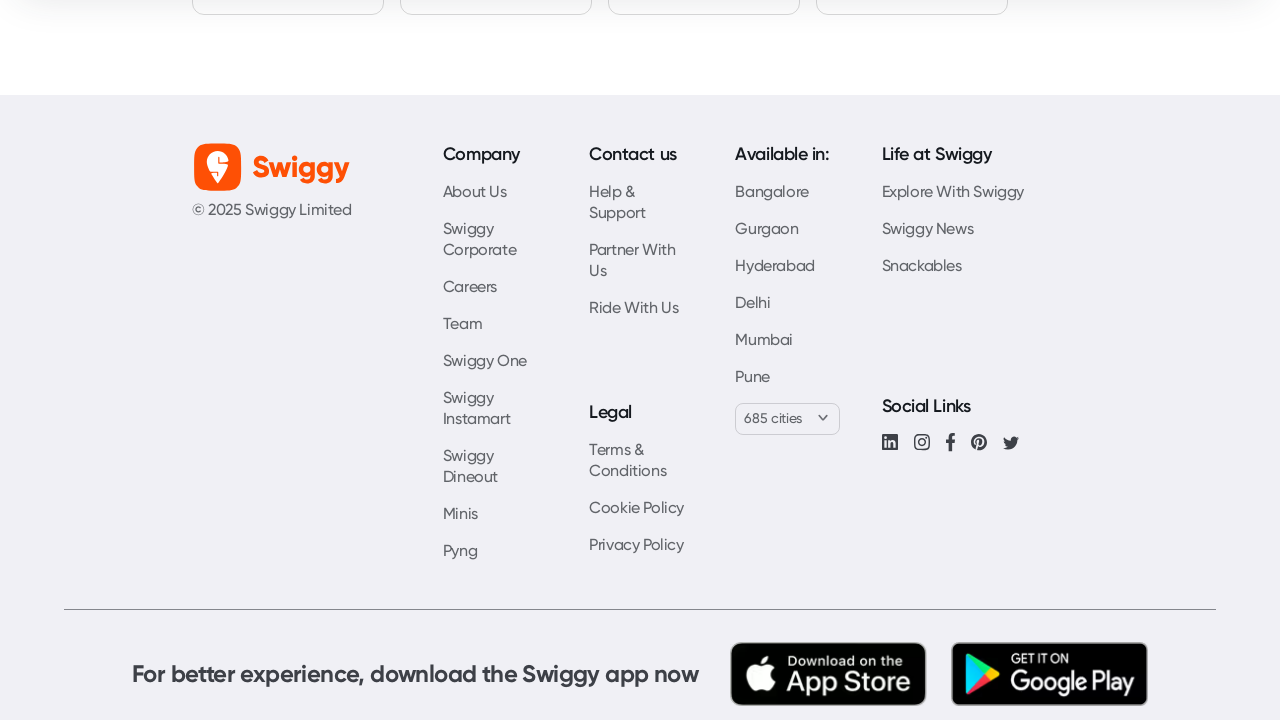

Popup window opened and captured
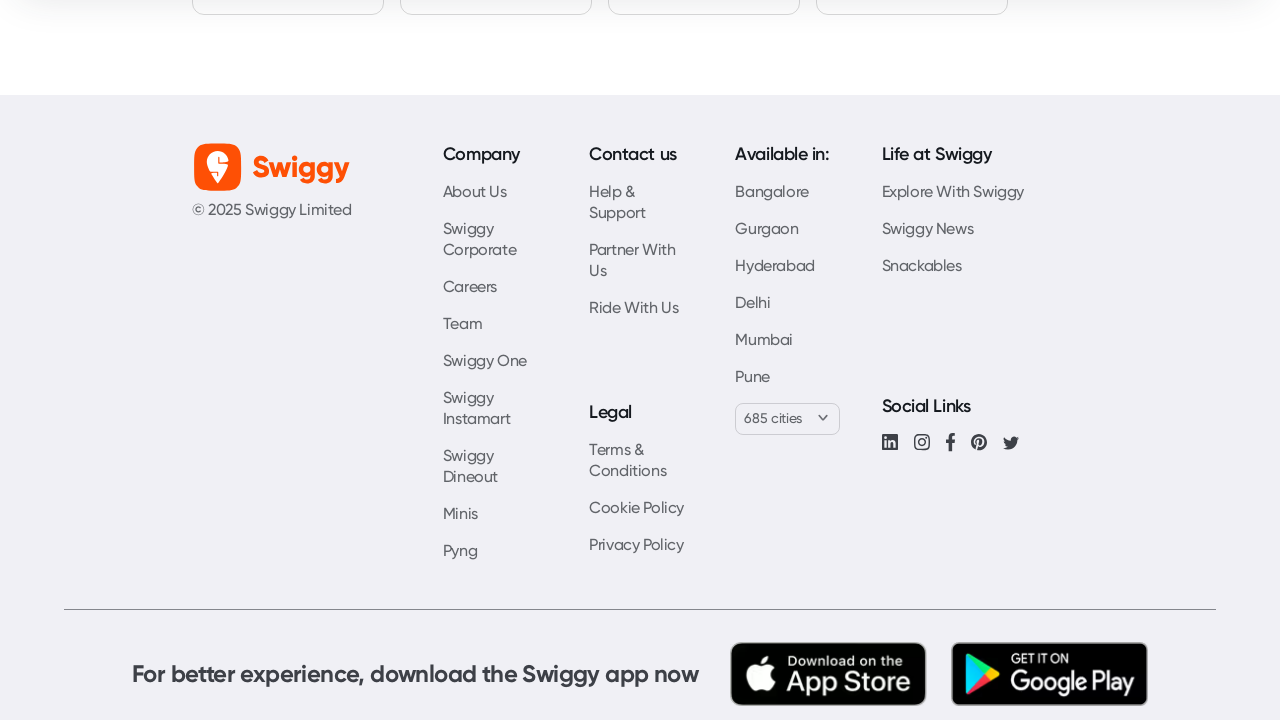

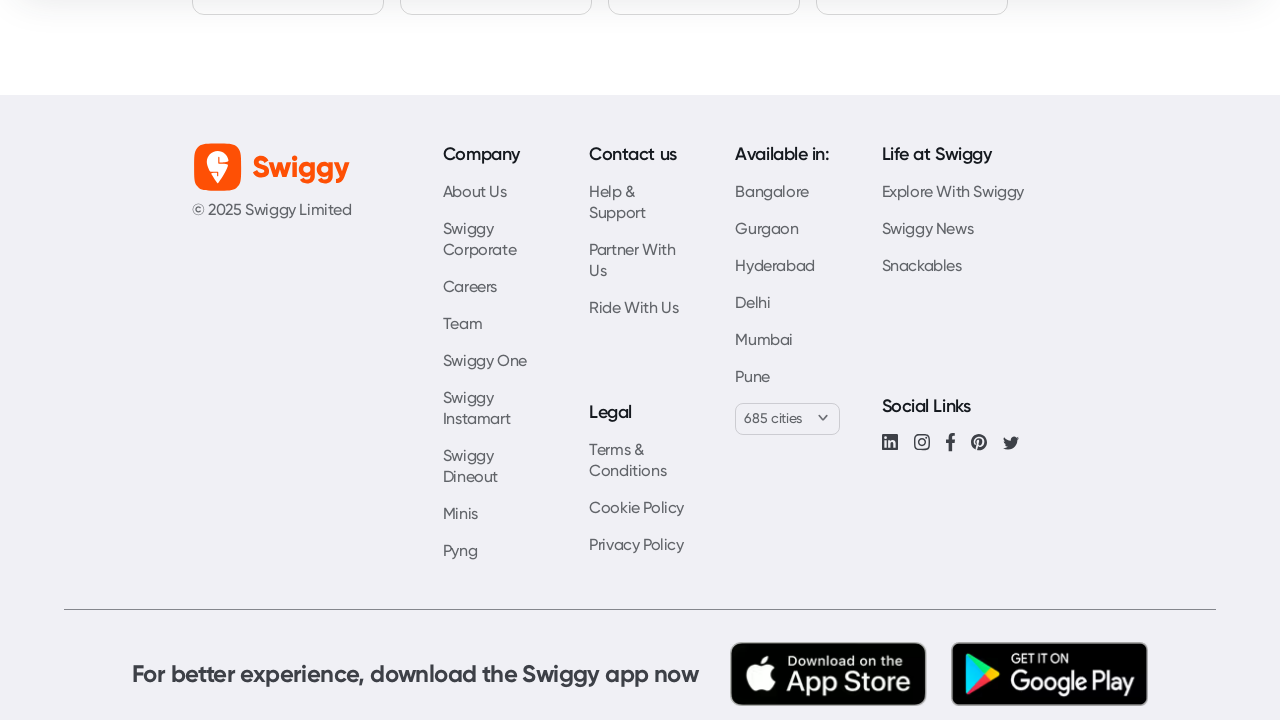